Tests the SpiceJet website's from city field by clicking on it and typing a city code using action chains

Starting URL: https://www.spicejet.com/

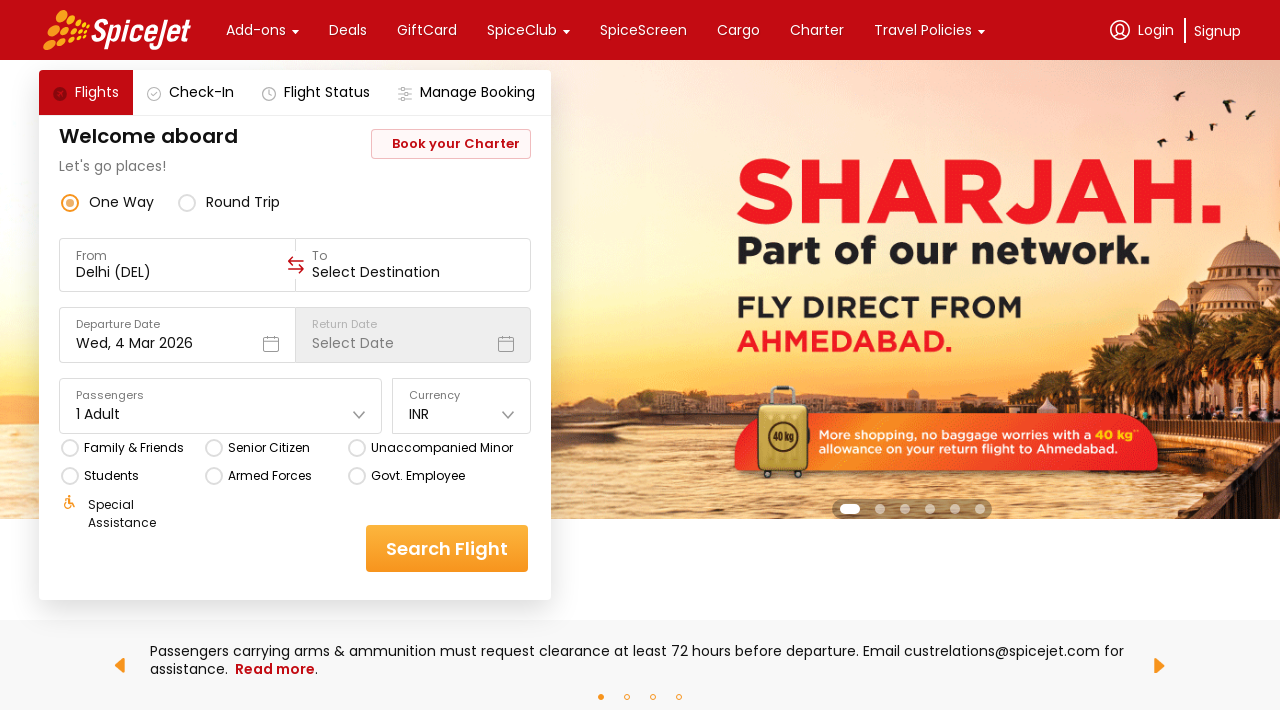

Waited 3 seconds for SpiceJet page to load
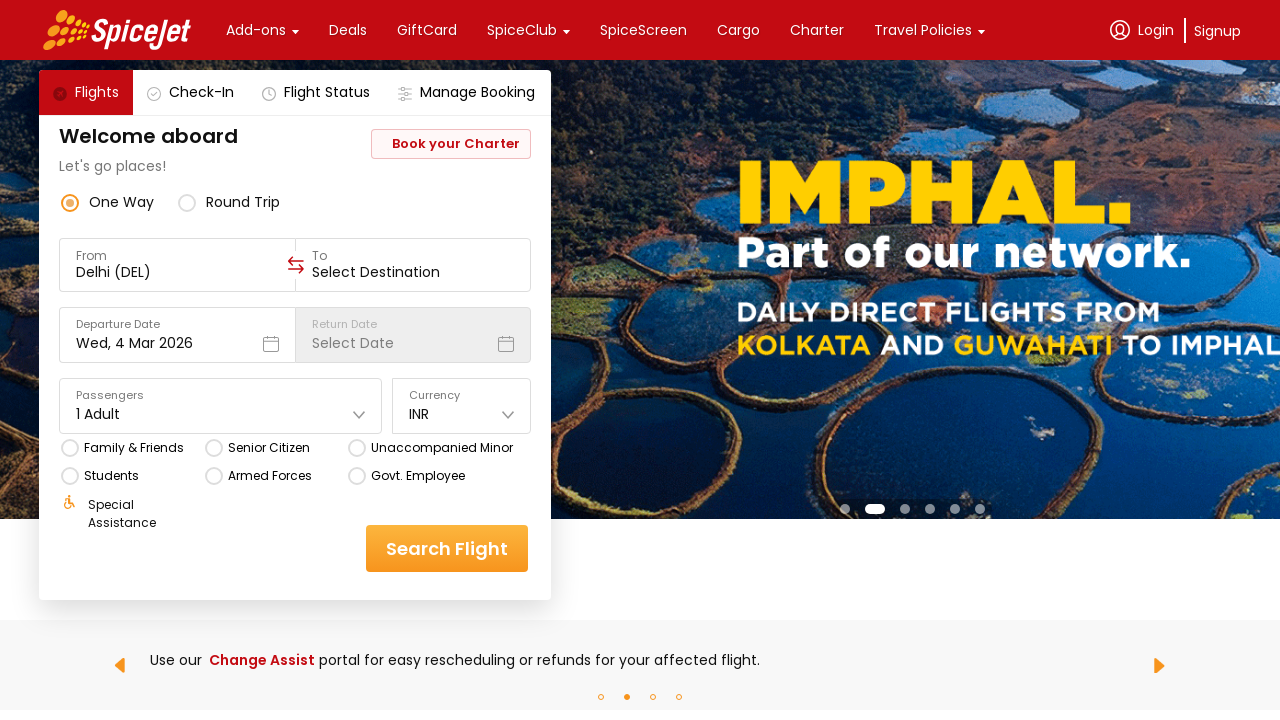

Clicked on the 'From' city field at (178, 256) on xpath=//div[text()='From']
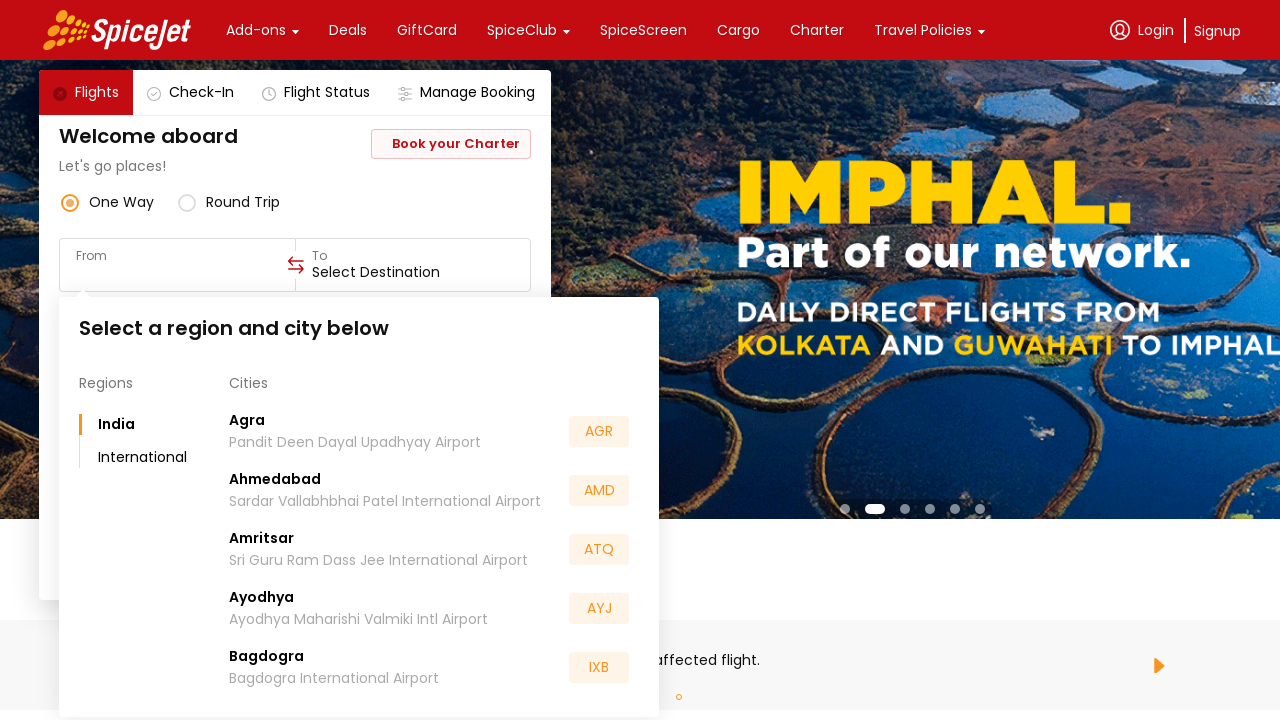

Typed city code 'del' into the From field
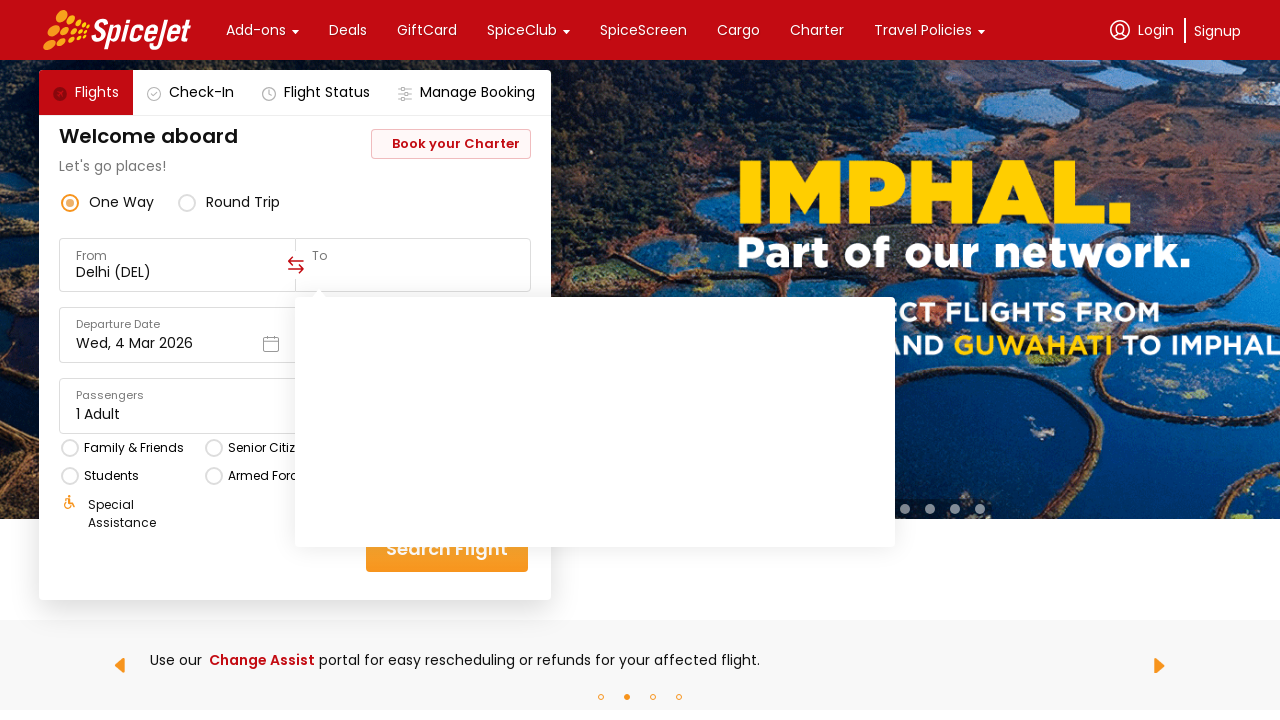

Waited 10 seconds for city search results to appear
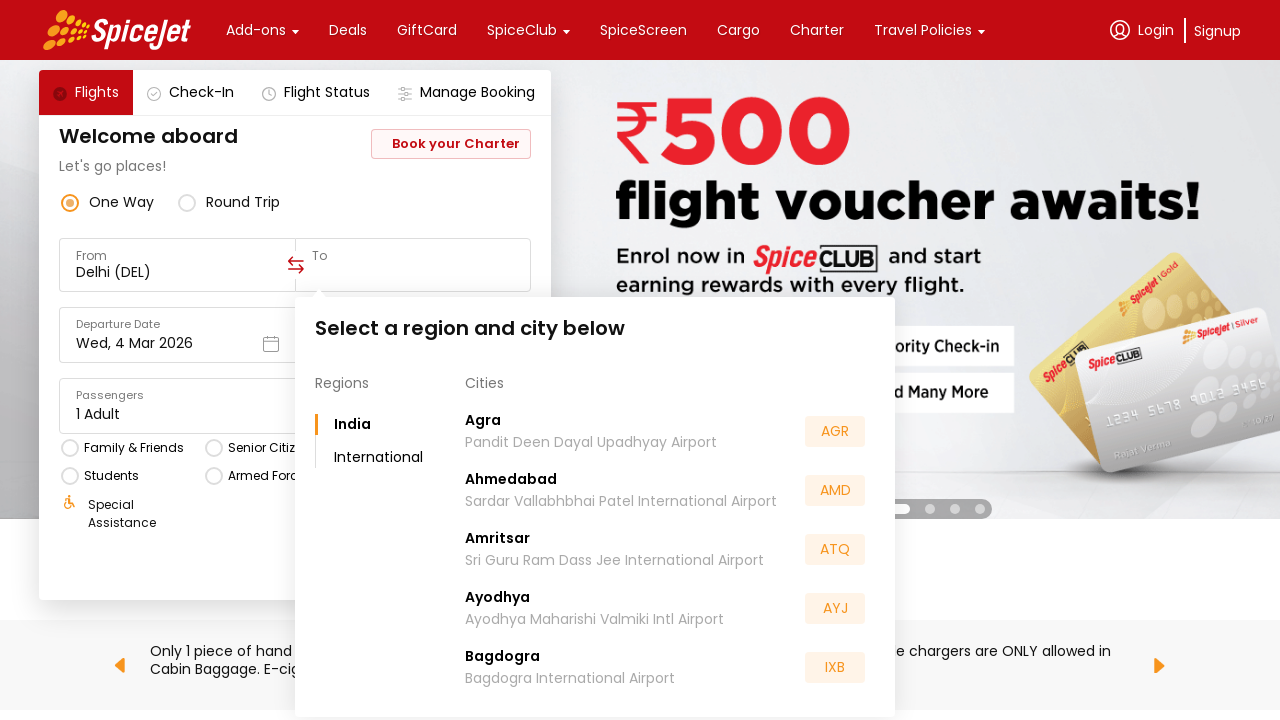

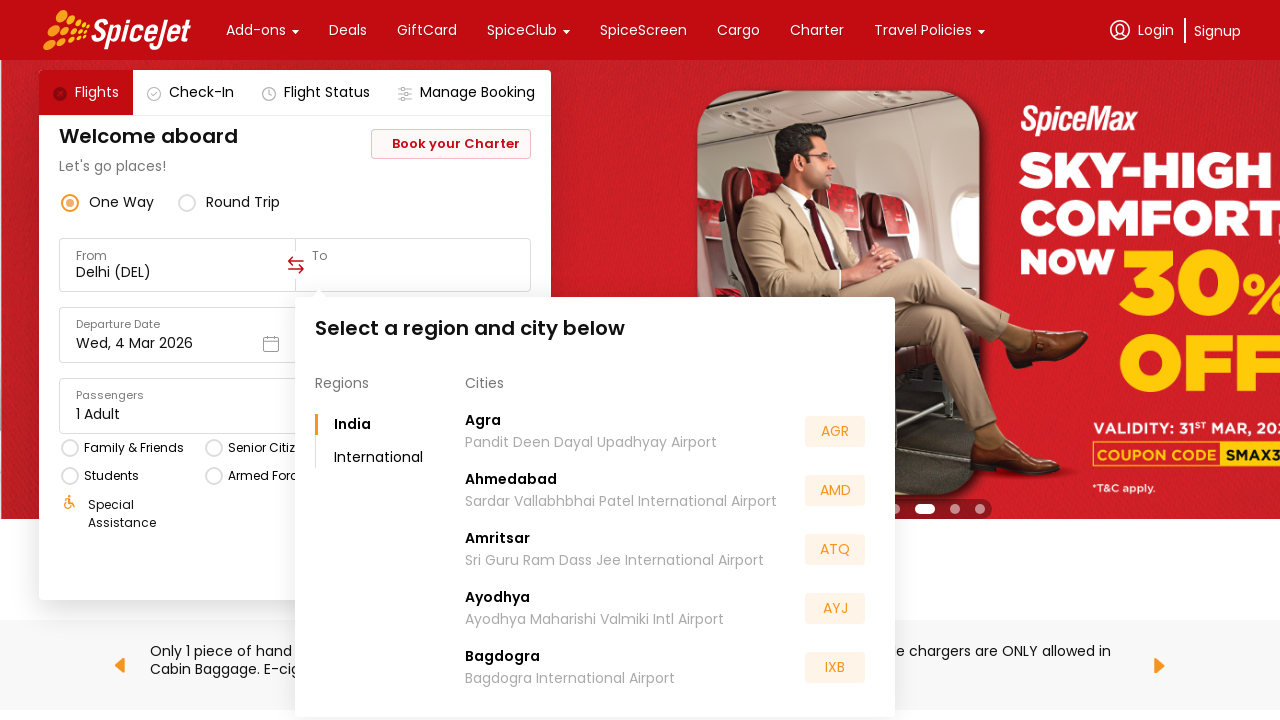